Tests that the currently applied filter is highlighted in the filter navigation.

Starting URL: https://demo.playwright.dev/todomvc

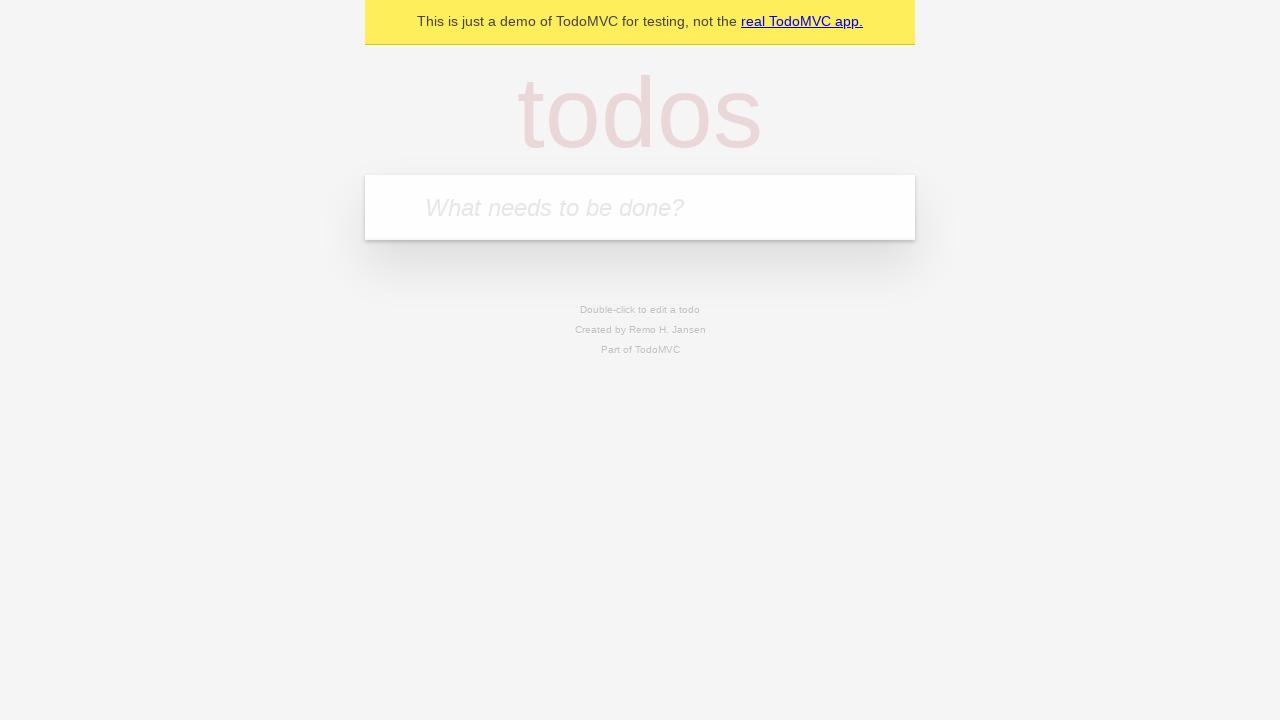

Filled new todo input with 'buy some cheese' on .new-todo
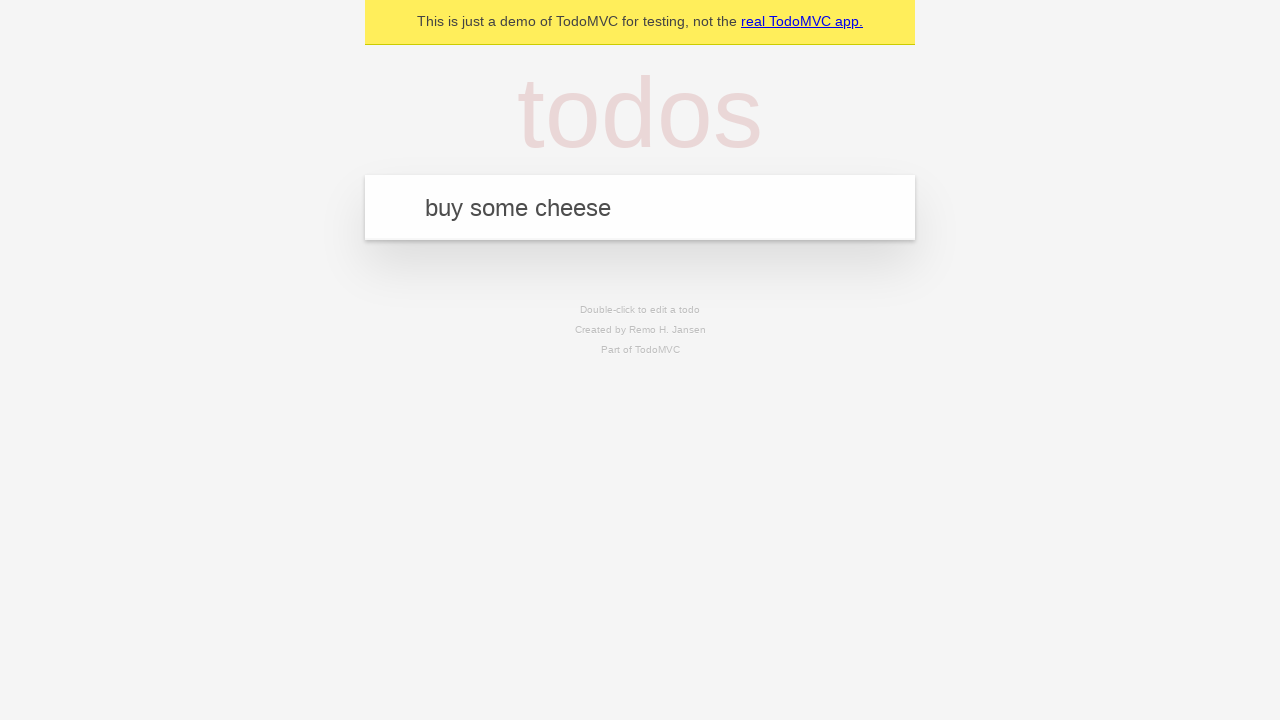

Pressed Enter to create first todo on .new-todo
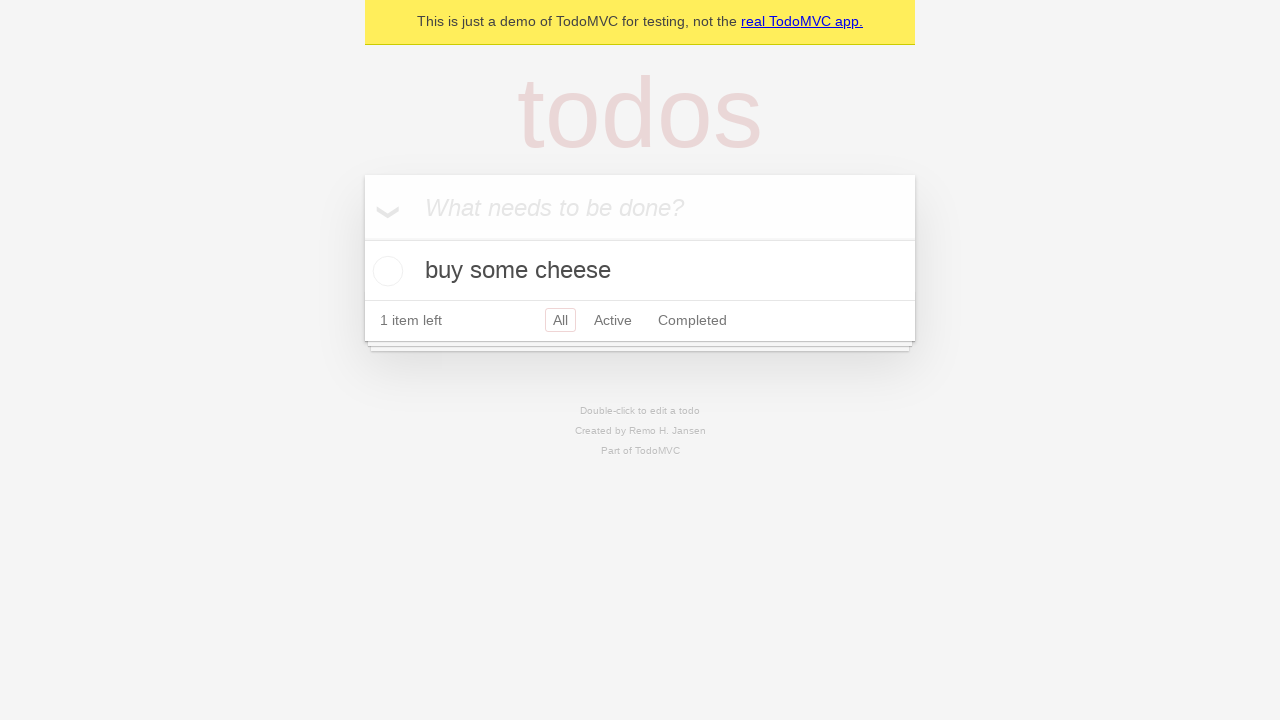

Filled new todo input with 'feed the cat' on .new-todo
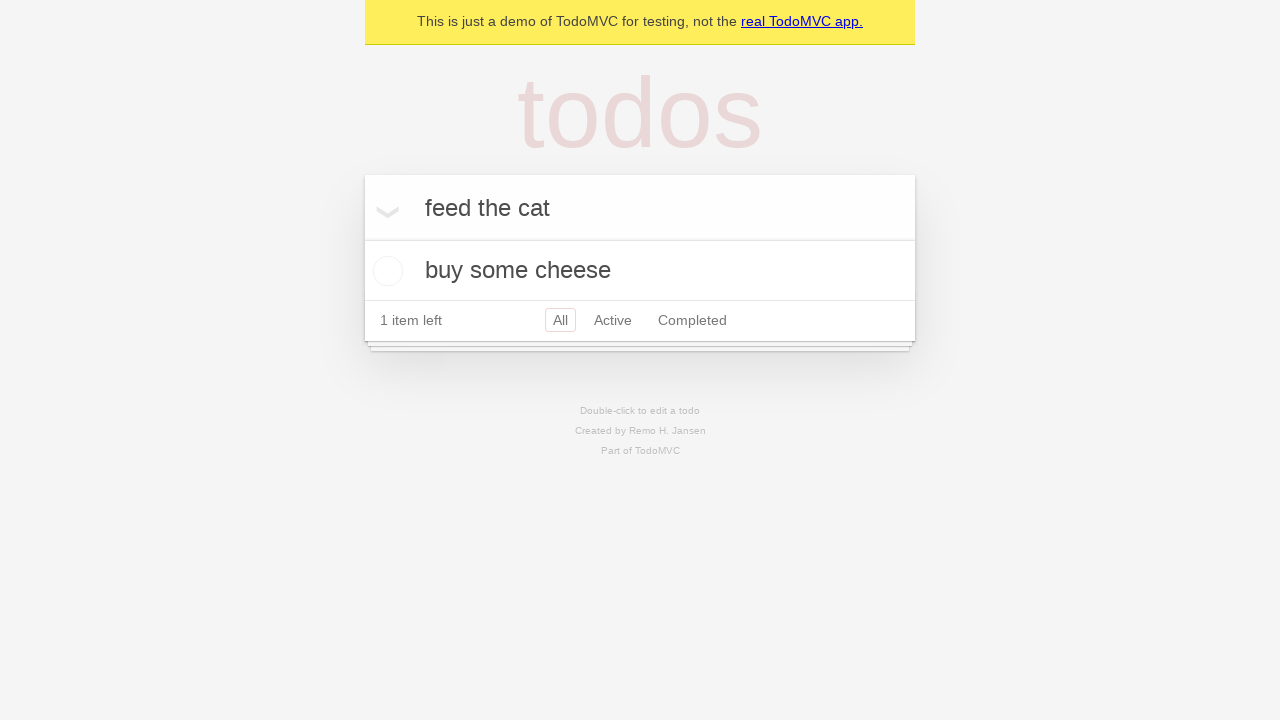

Pressed Enter to create second todo on .new-todo
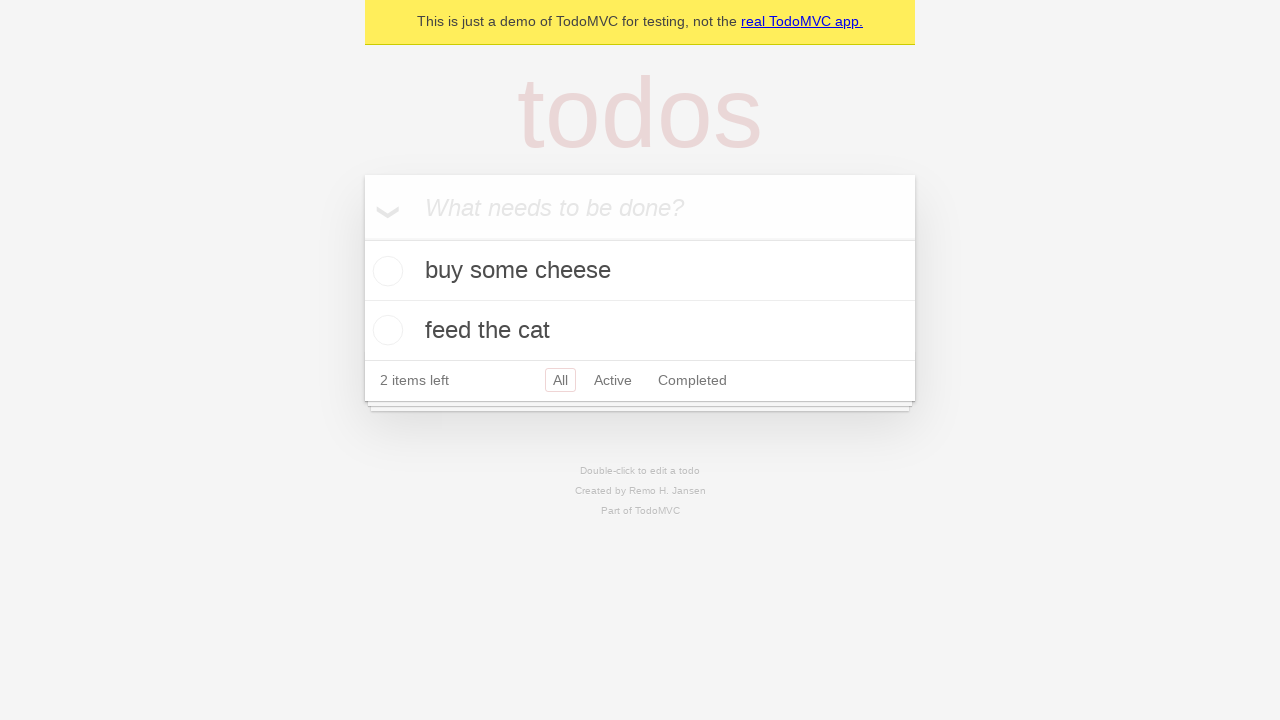

Filled new todo input with 'book a doctors appointment' on .new-todo
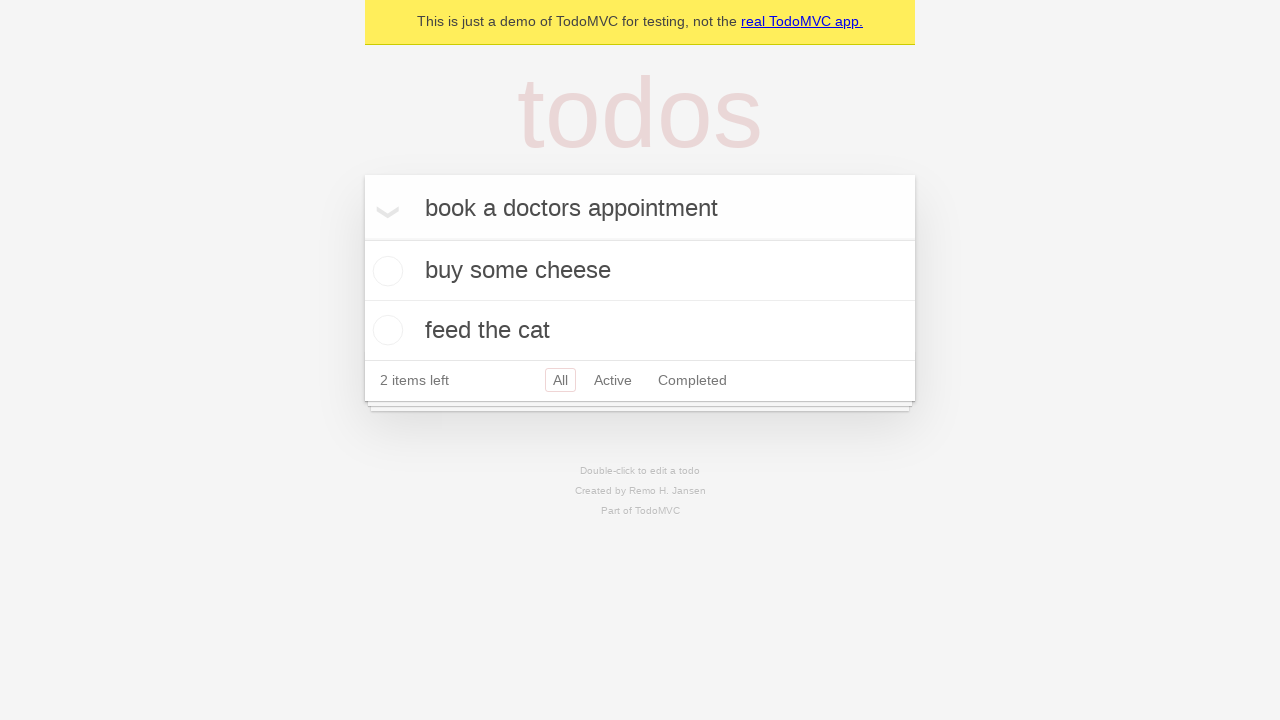

Pressed Enter to create third todo on .new-todo
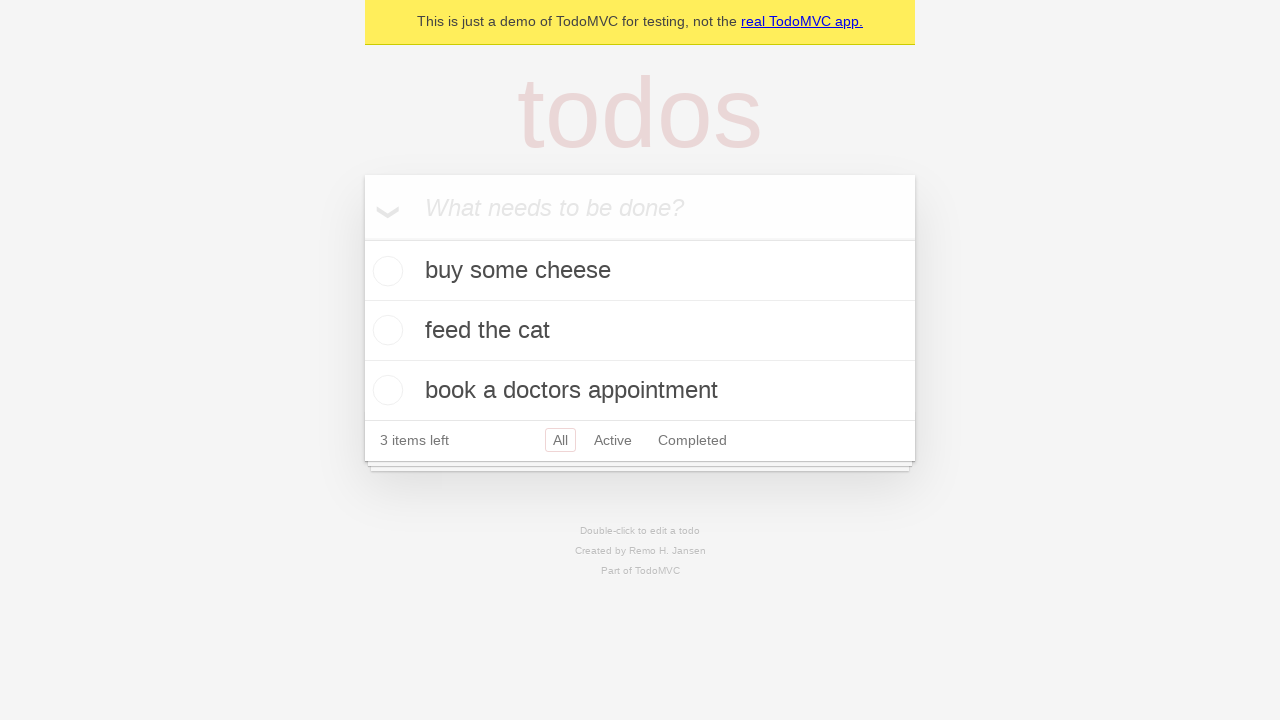

Clicked Active filter in filter navigation at (613, 440) on .filters >> text=Active
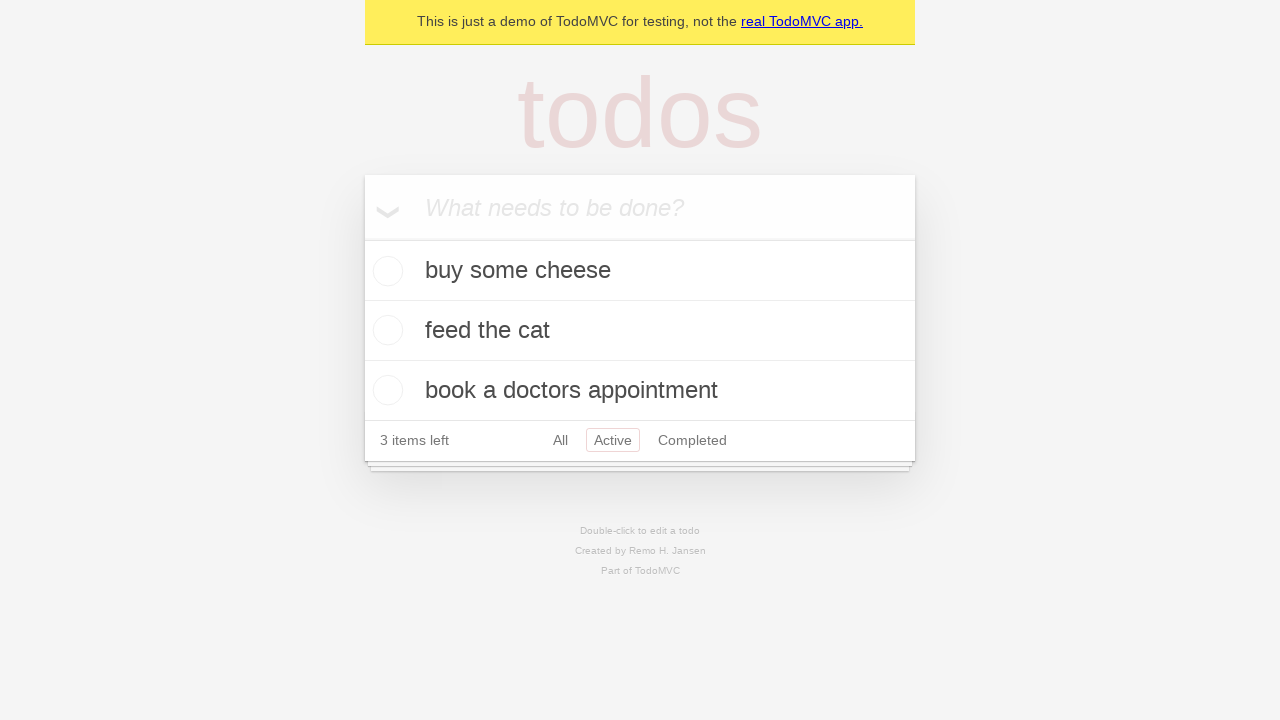

Clicked Completed filter and verified it is highlighted as the currently applied filter at (692, 440) on .filters >> text=Completed
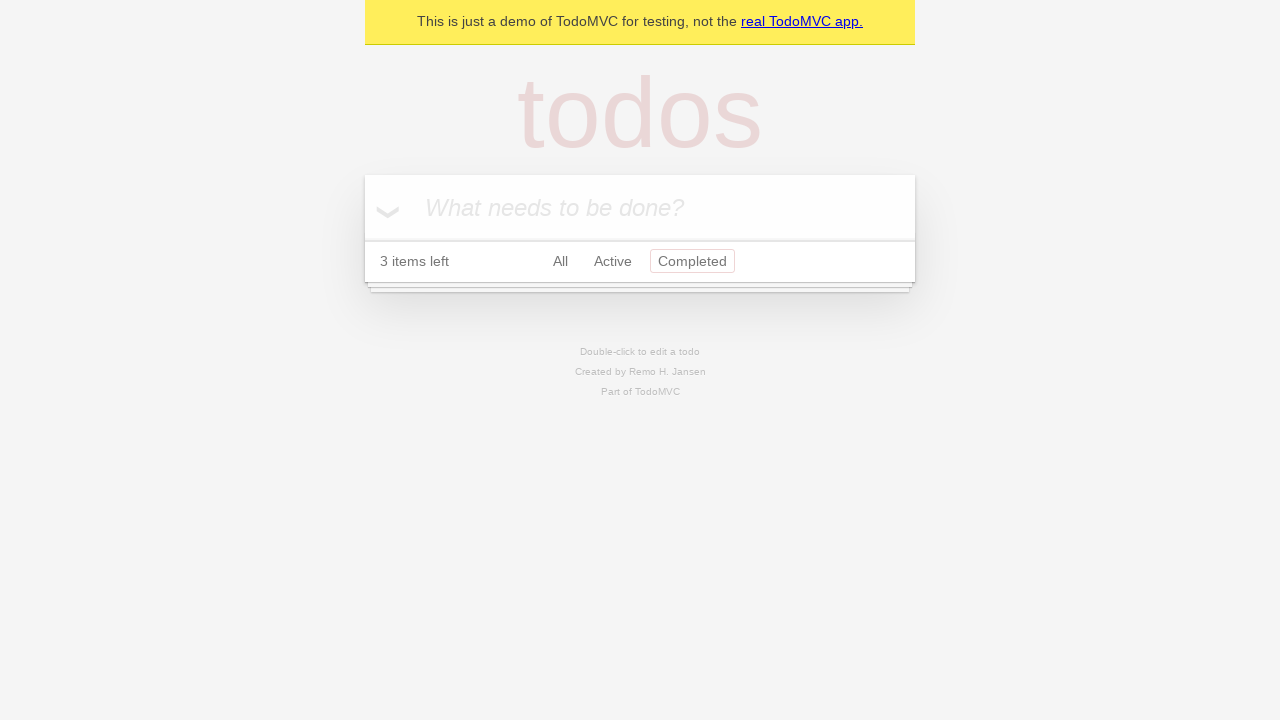

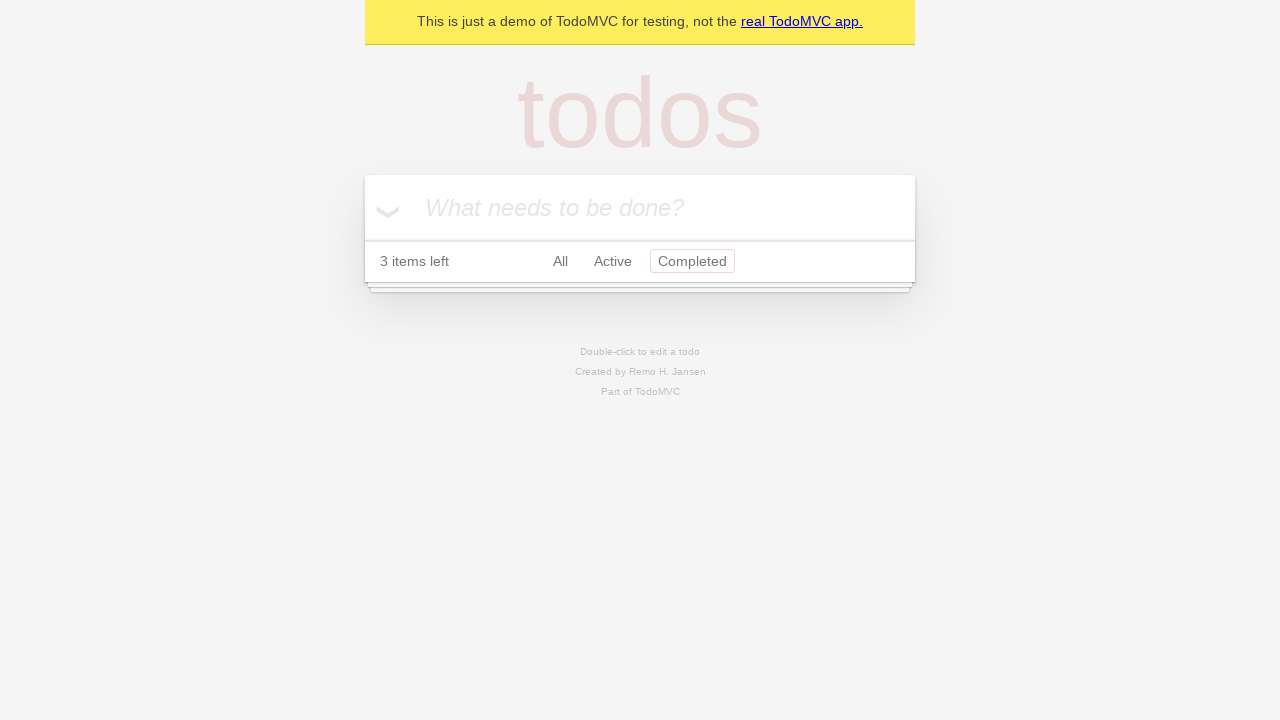